Tests hover functionality by hovering over the first avatar image and verifying that the caption/user information becomes visible.

Starting URL: http://the-internet.herokuapp.com/hovers

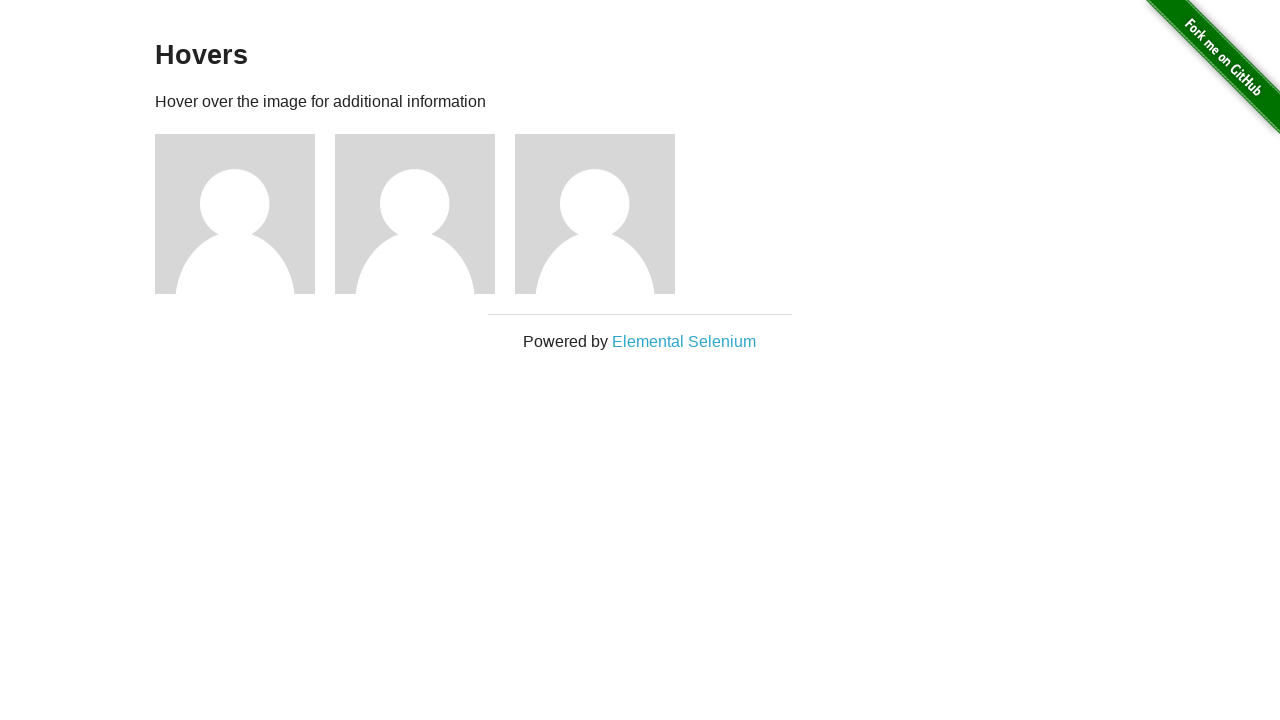

Located the first avatar figure element
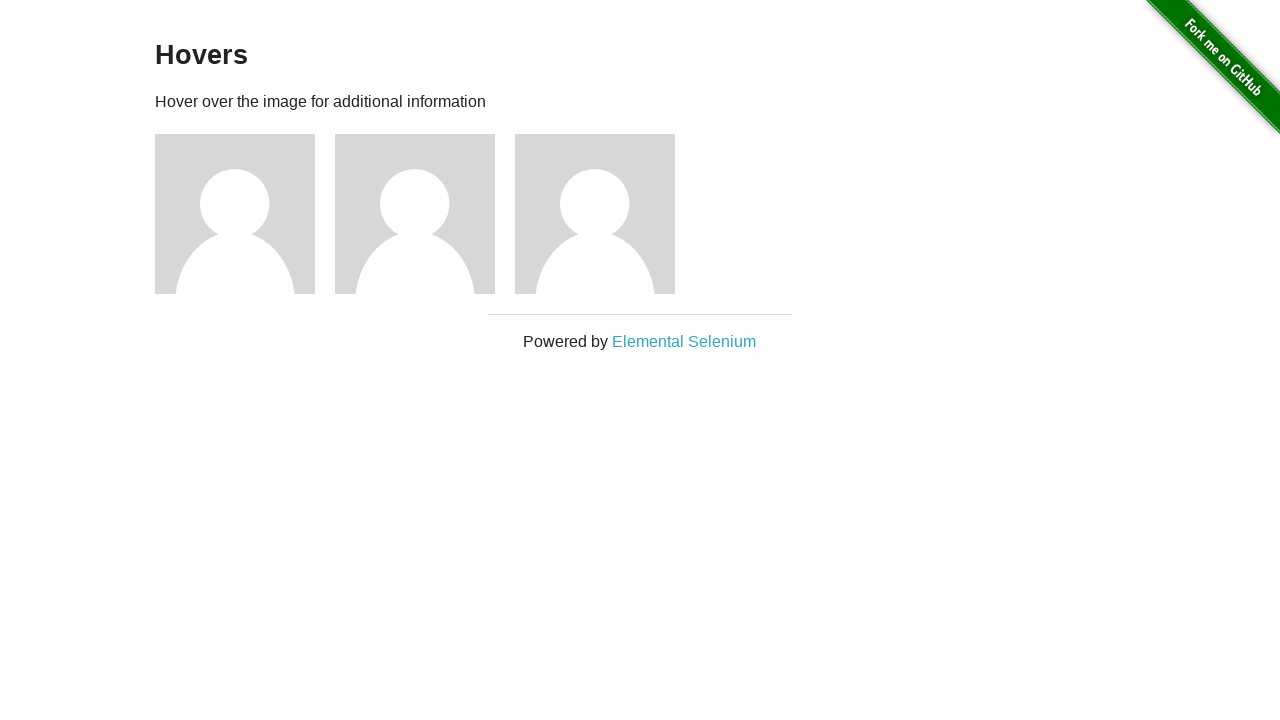

Hovered over the first avatar image at (245, 214) on .figure >> nth=0
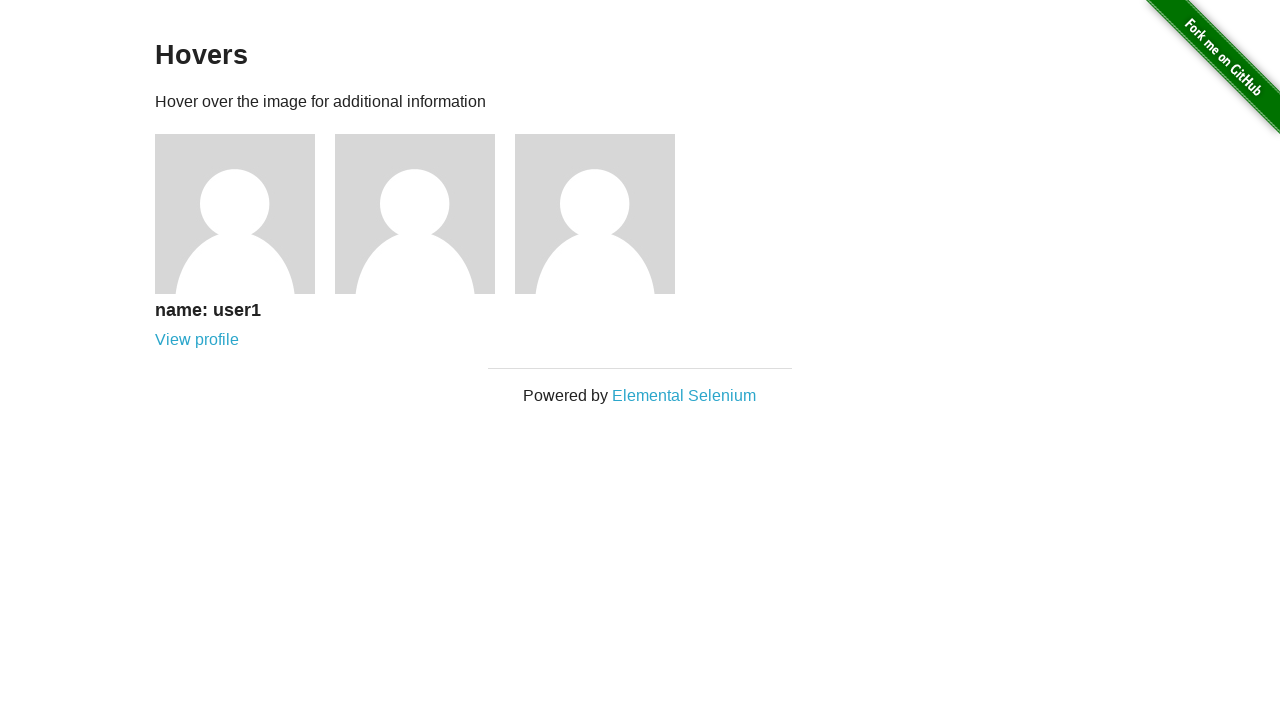

Located the caption element
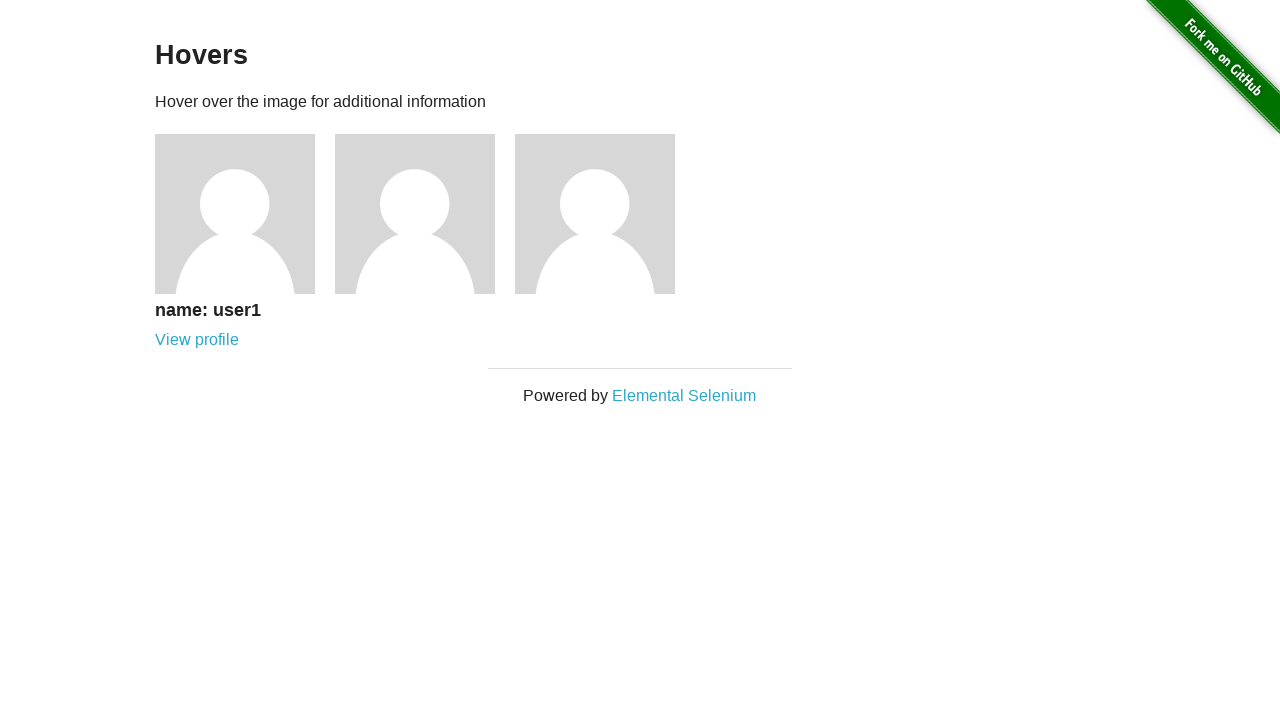

Verified that caption is visible after hovering over avatar
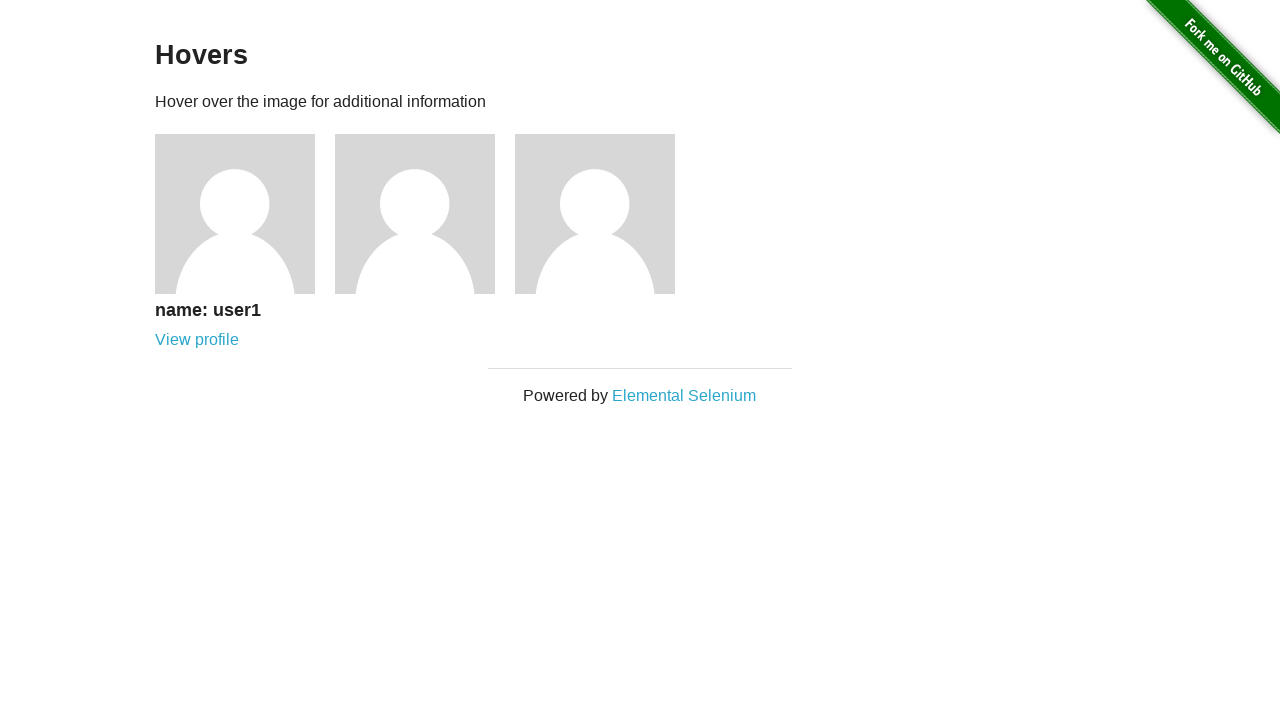

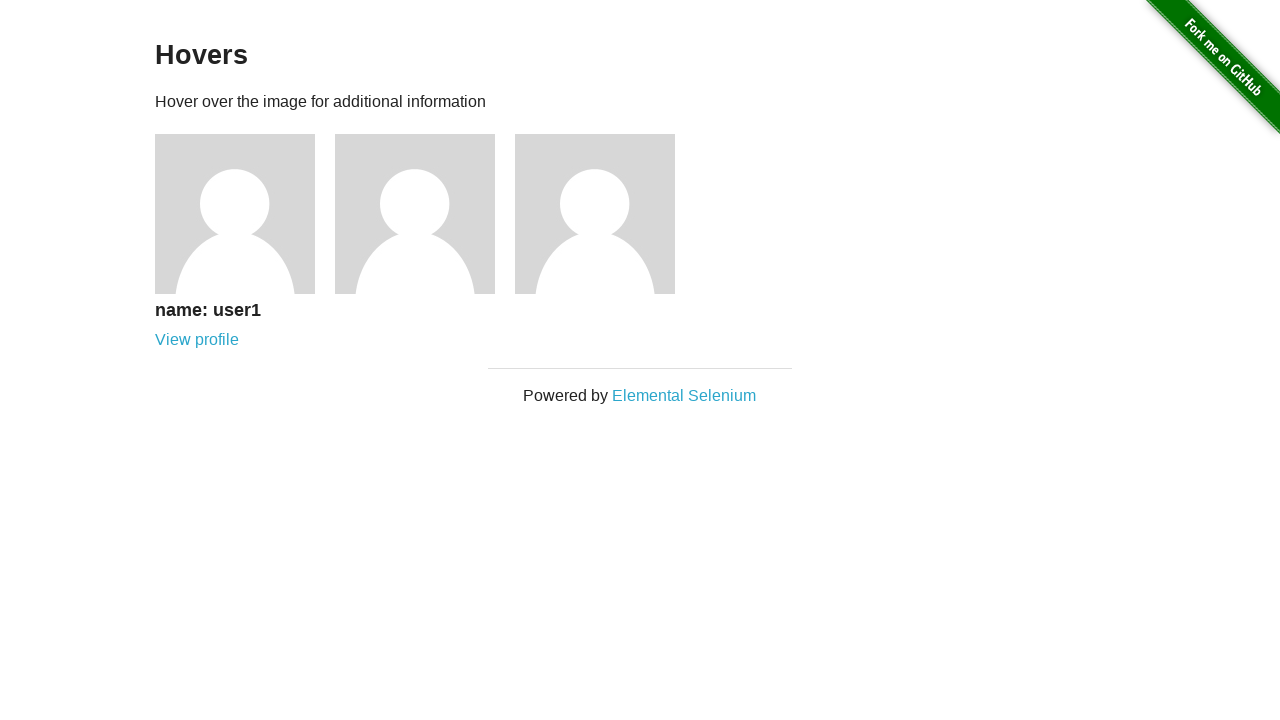